Tests that the currently applied filter link is highlighted with 'selected' class

Starting URL: https://demo.playwright.dev/todomvc

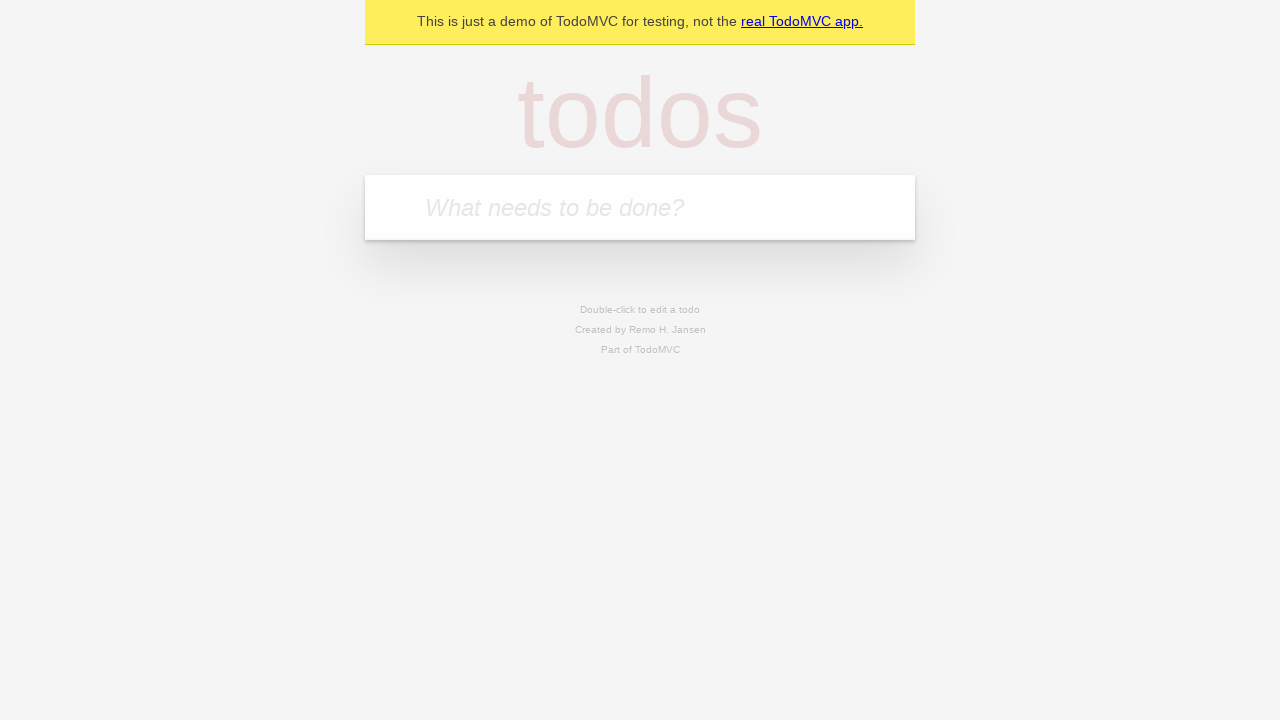

Filled todo input with 'buy some cheese' on internal:attr=[placeholder="What needs to be done?"i]
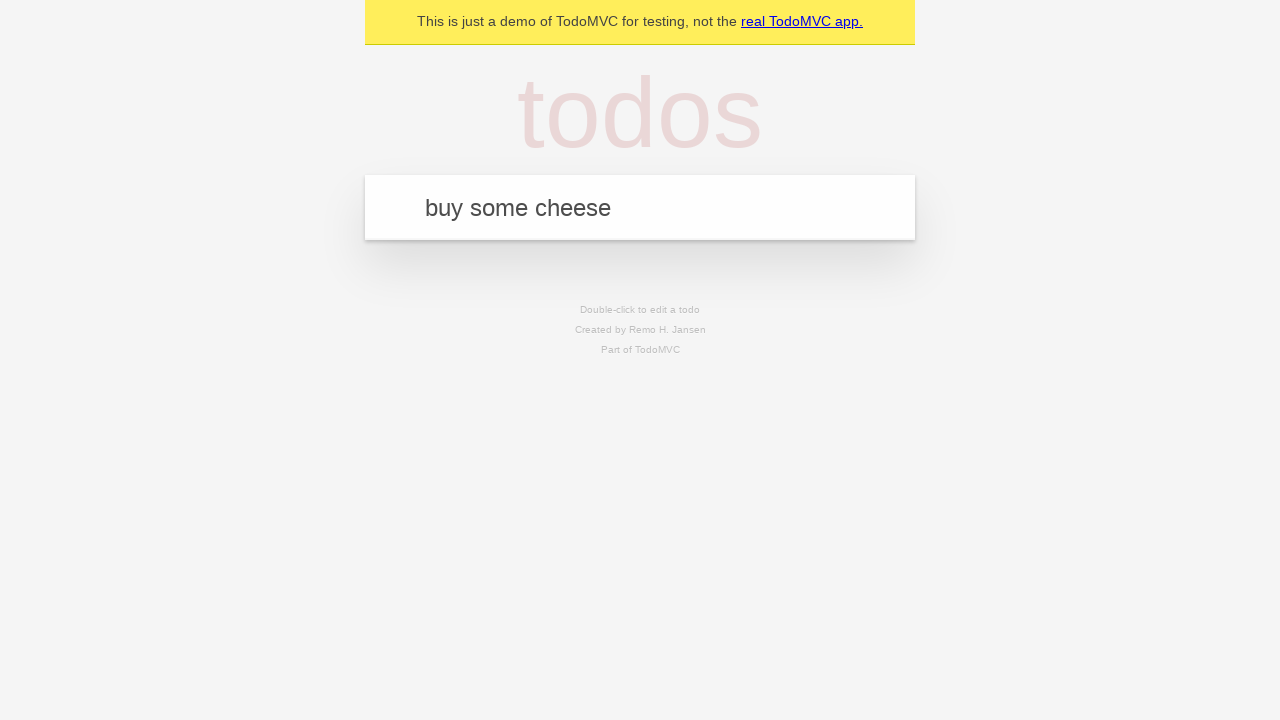

Pressed Enter to add first todo on internal:attr=[placeholder="What needs to be done?"i]
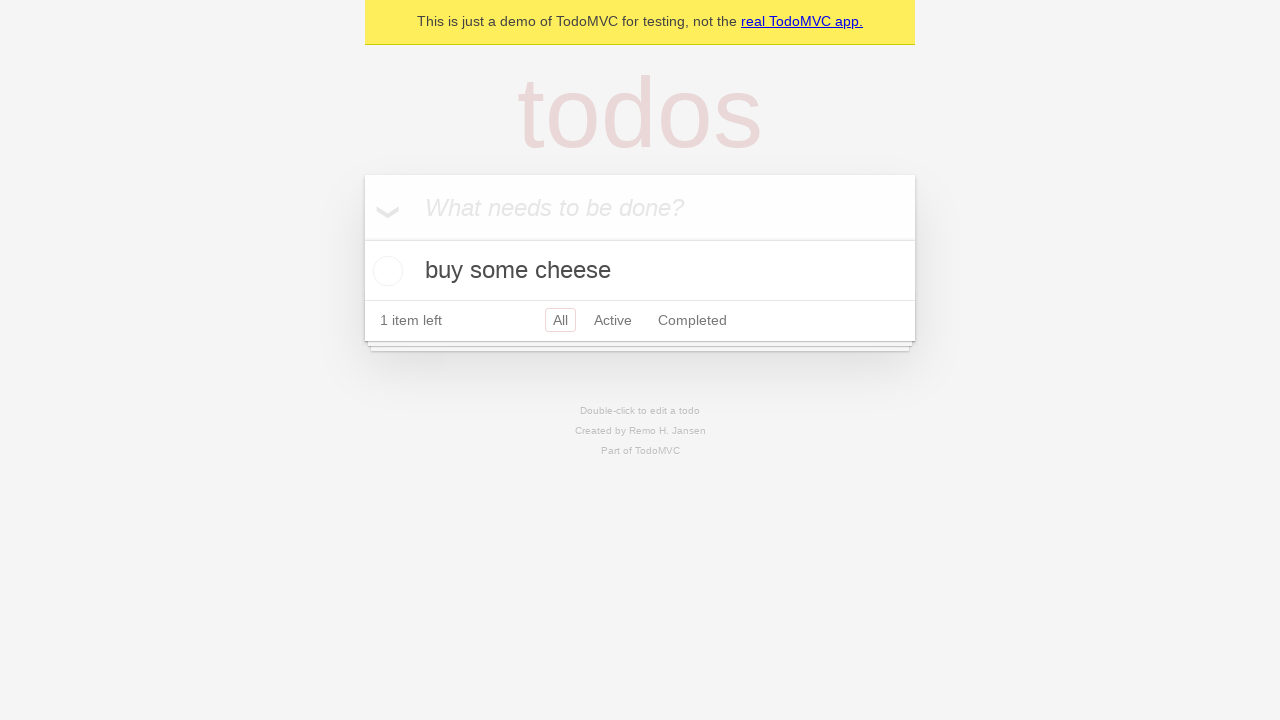

Filled todo input with 'feed the cat' on internal:attr=[placeholder="What needs to be done?"i]
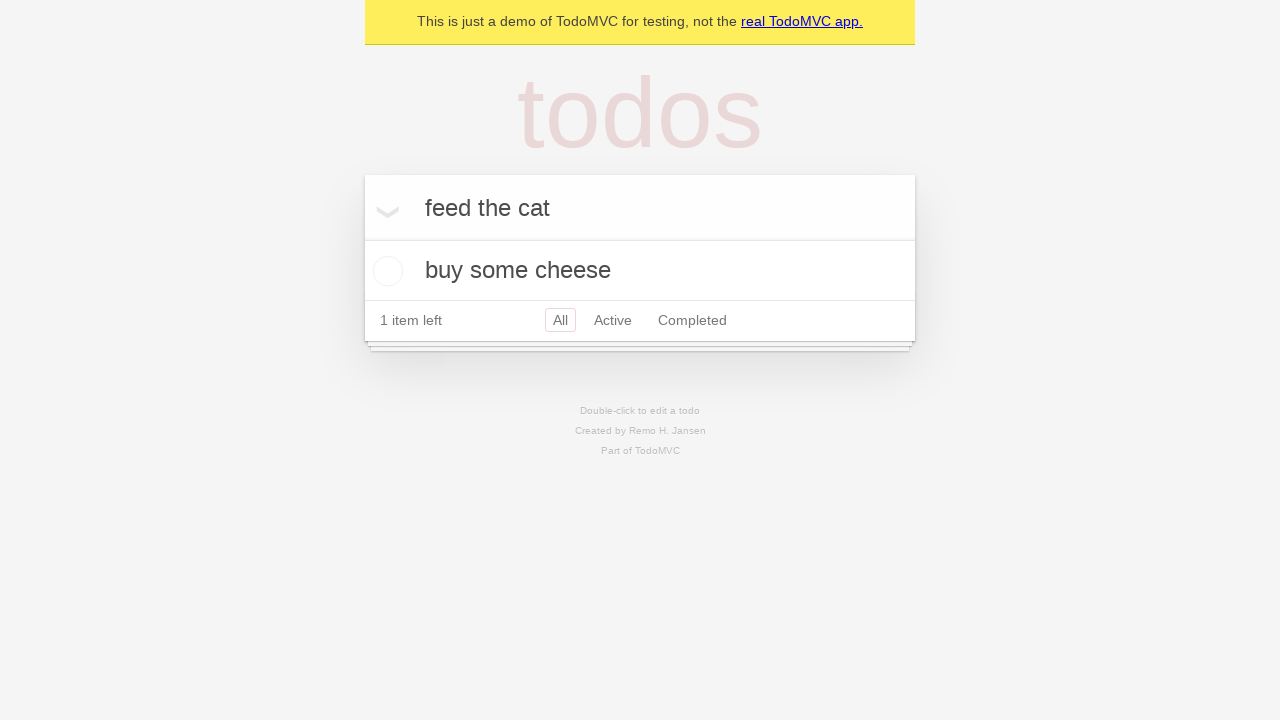

Pressed Enter to add second todo on internal:attr=[placeholder="What needs to be done?"i]
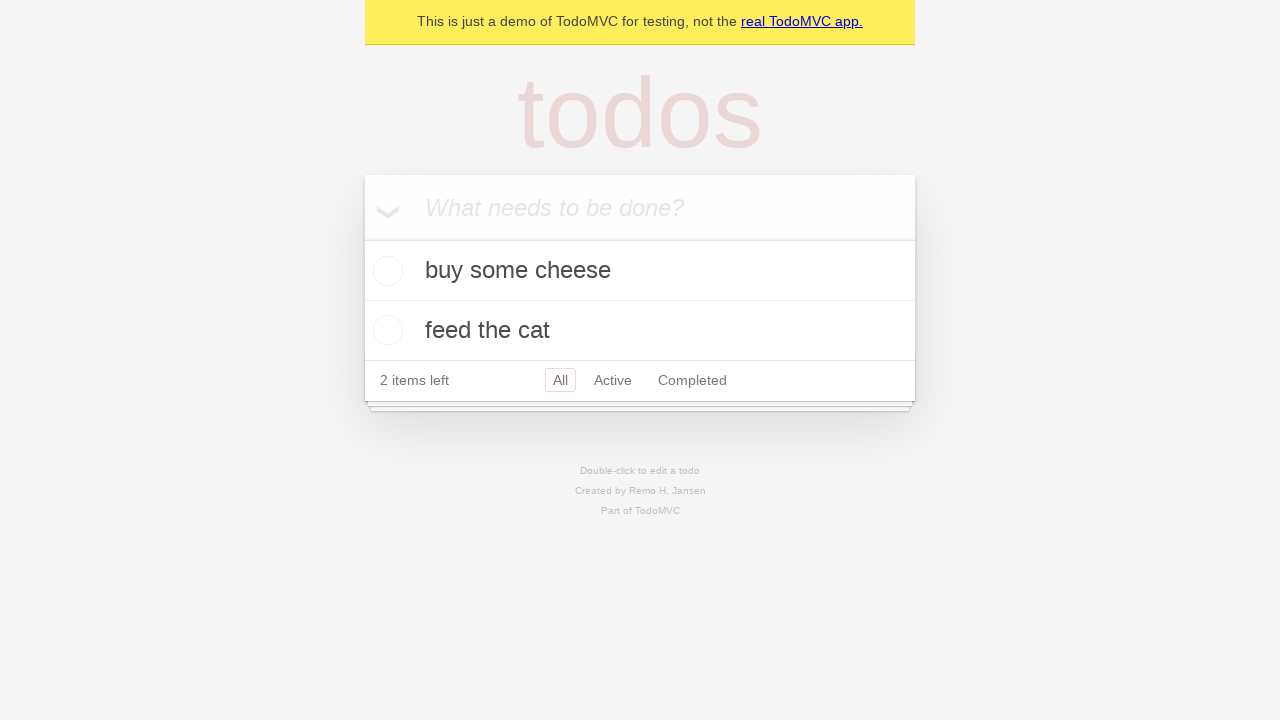

Filled todo input with 'book a doctors appointment' on internal:attr=[placeholder="What needs to be done?"i]
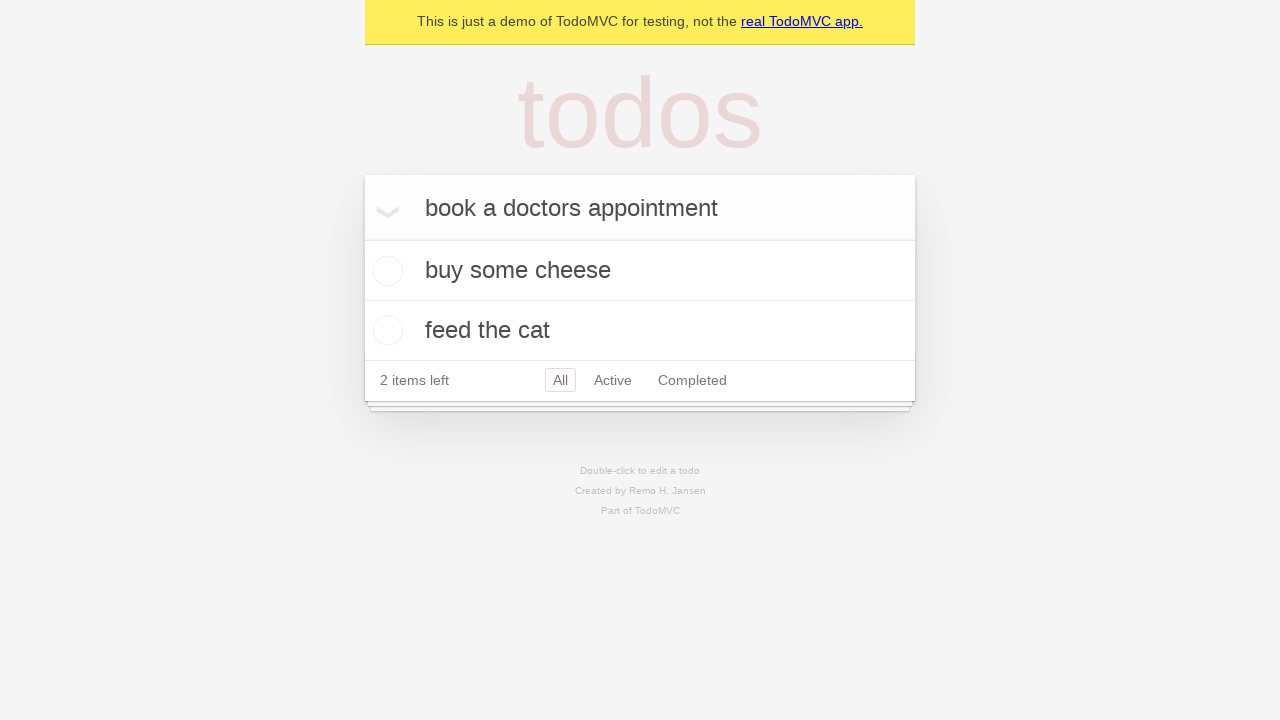

Pressed Enter to add third todo on internal:attr=[placeholder="What needs to be done?"i]
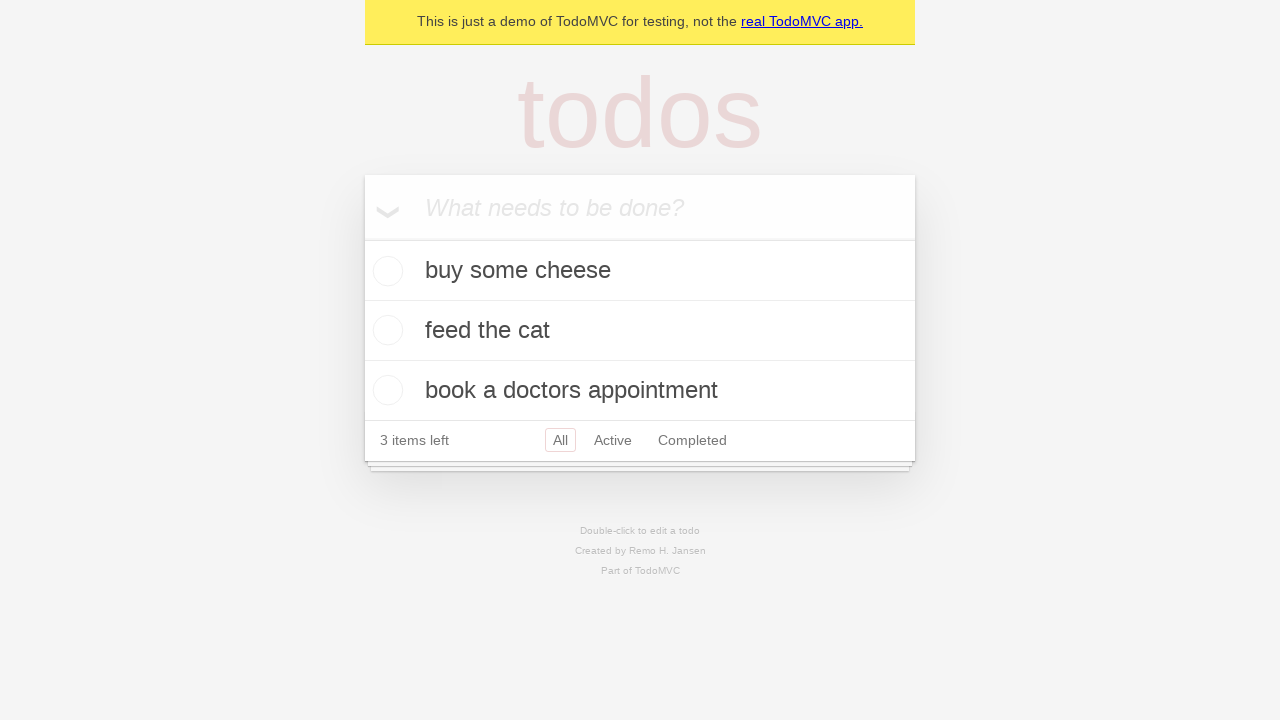

Clicked Active filter link at (613, 440) on internal:role=link[name="Active"i]
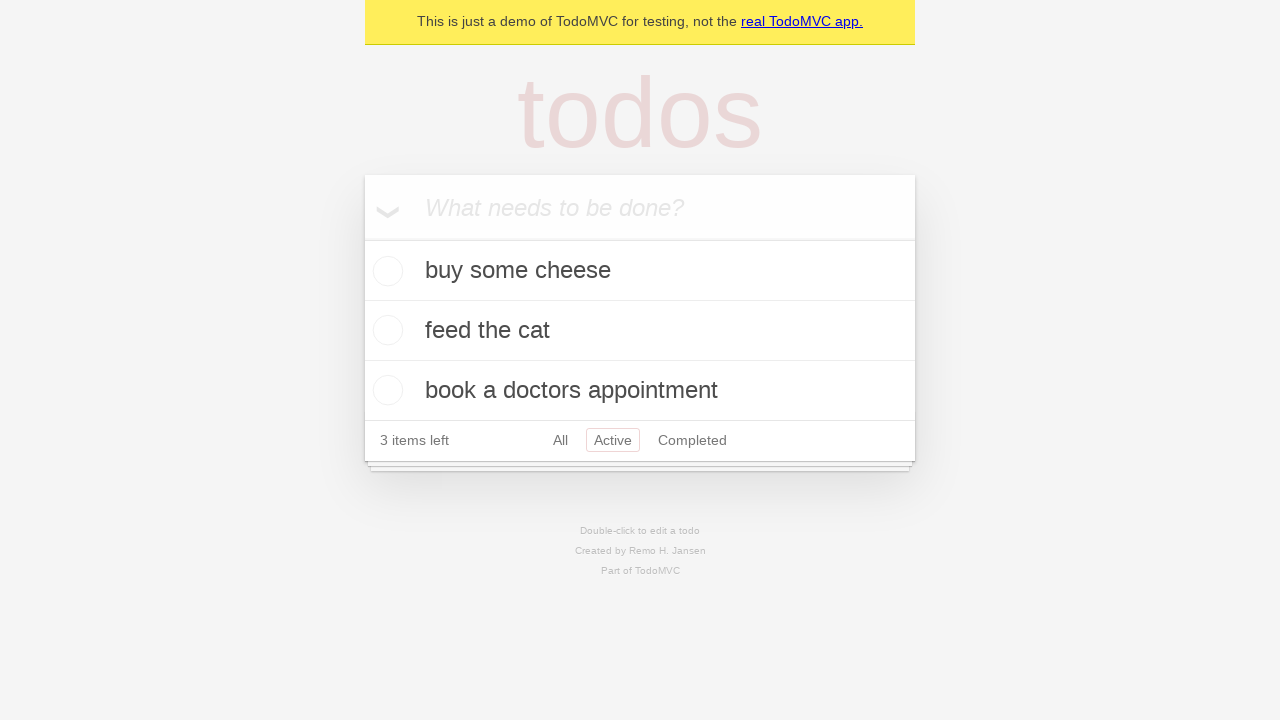

Clicked Completed filter link to verify currently applied filter is highlighted at (692, 440) on internal:role=link[name="Completed"i]
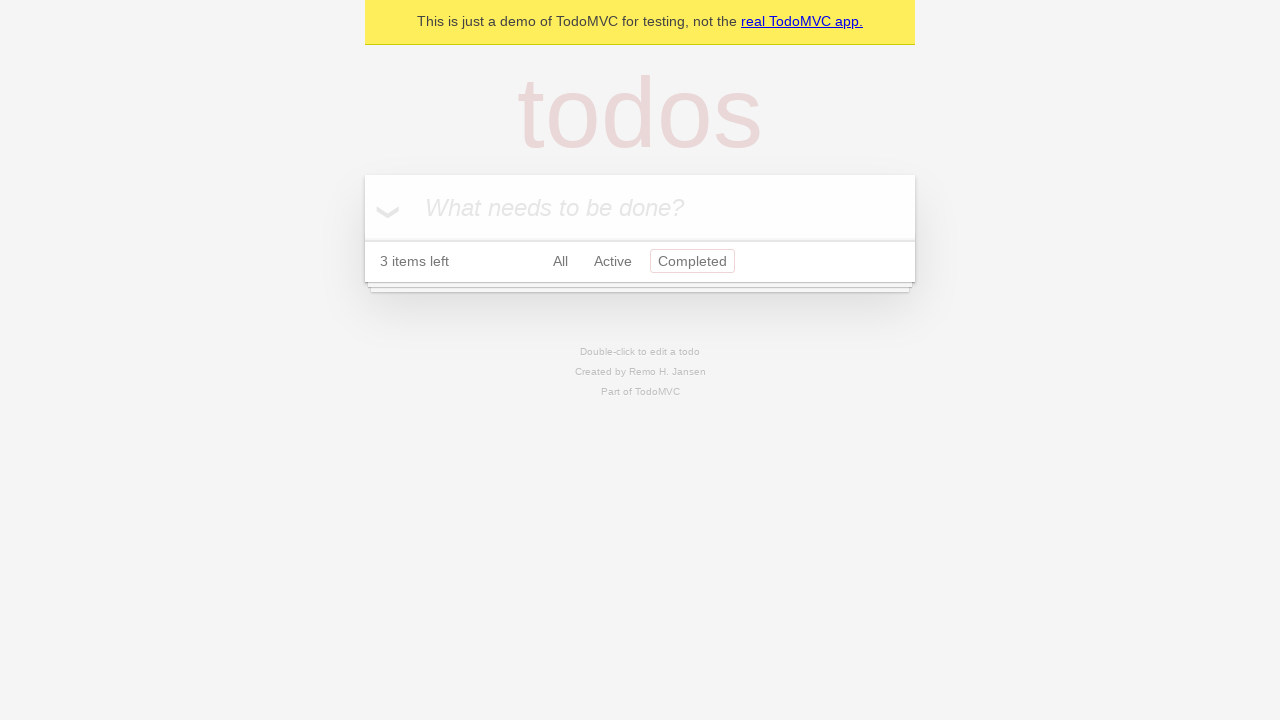

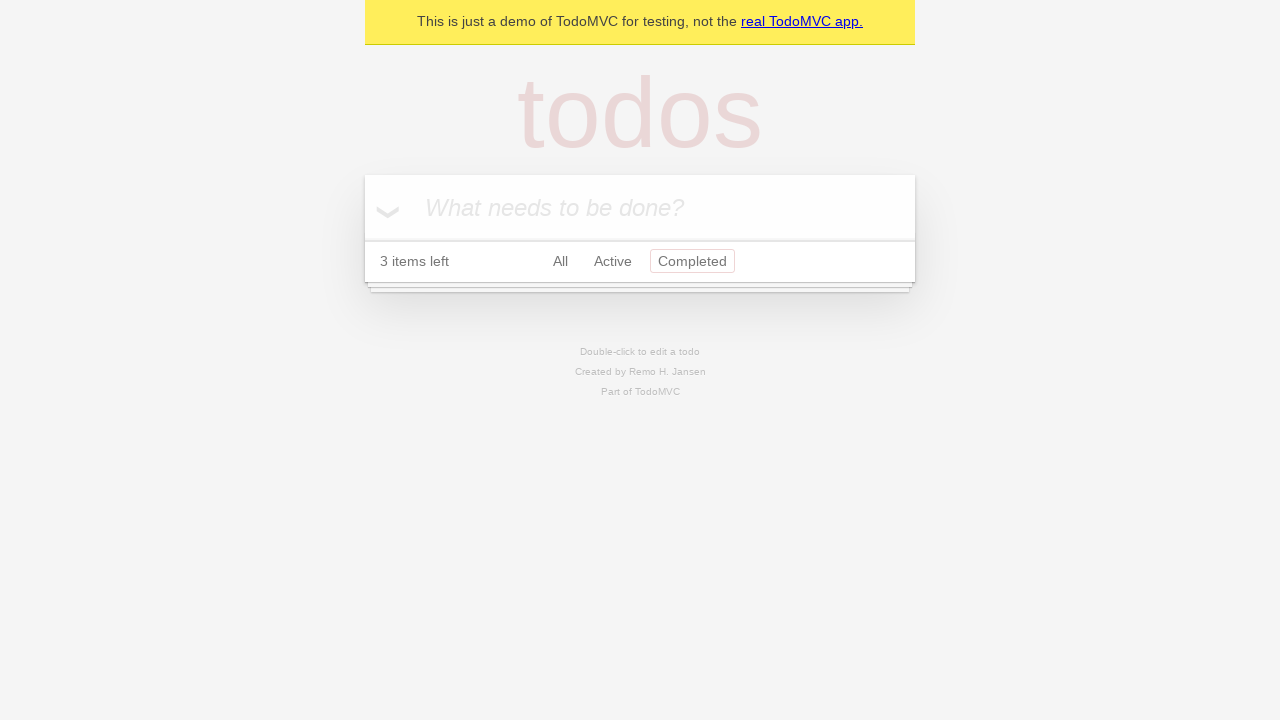